Tests JavaScript prompt alert handling by clicking a button that triggers a prompt, entering text into the prompt dialog, and accepting it.

Starting URL: https://demoqa.com/alerts

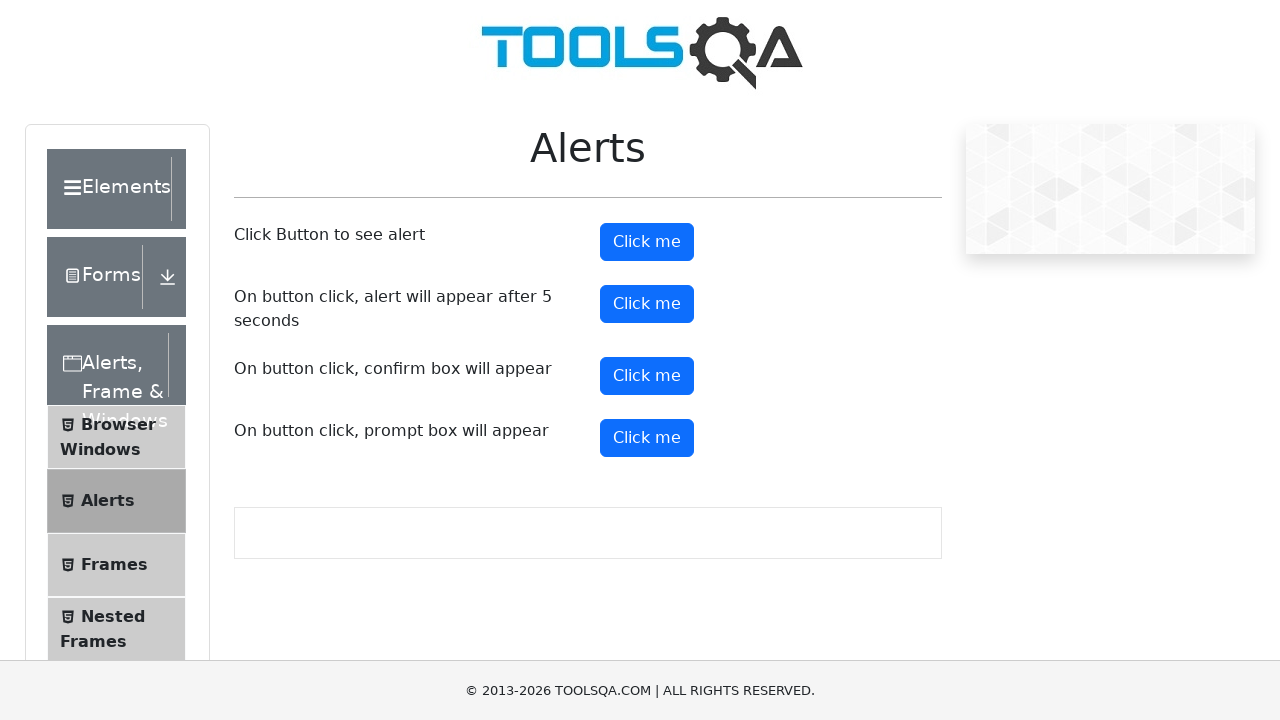

Set up dialog handler to accept prompt with text 'Marcus Thompson'
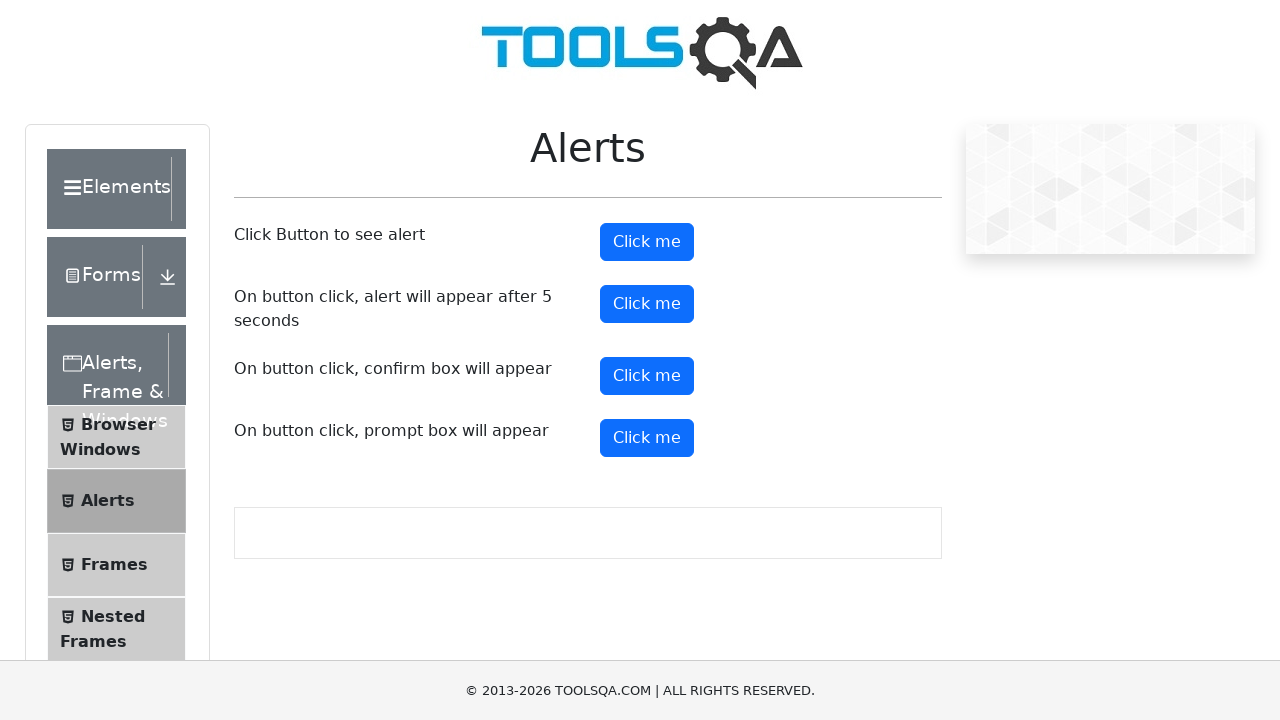

Clicked prompt button to trigger JavaScript prompt alert at (647, 438) on #promtButton
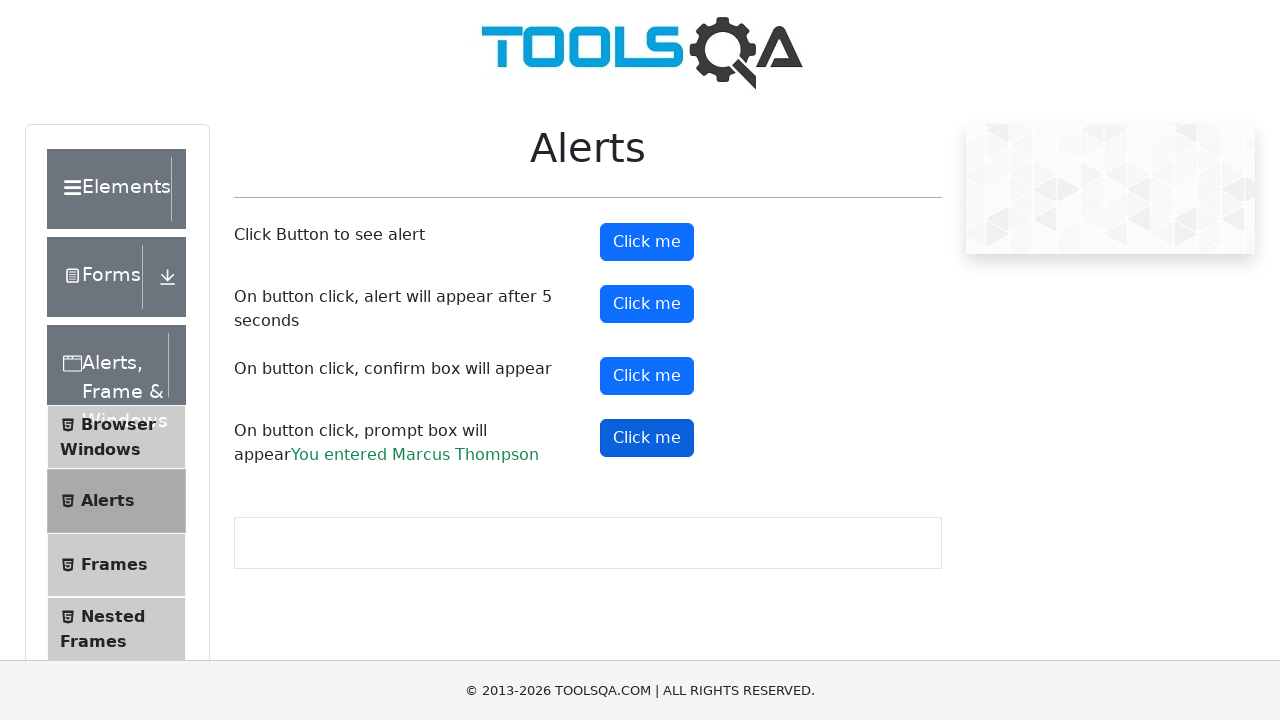

Prompt result text appeared on page confirming dialog was accepted
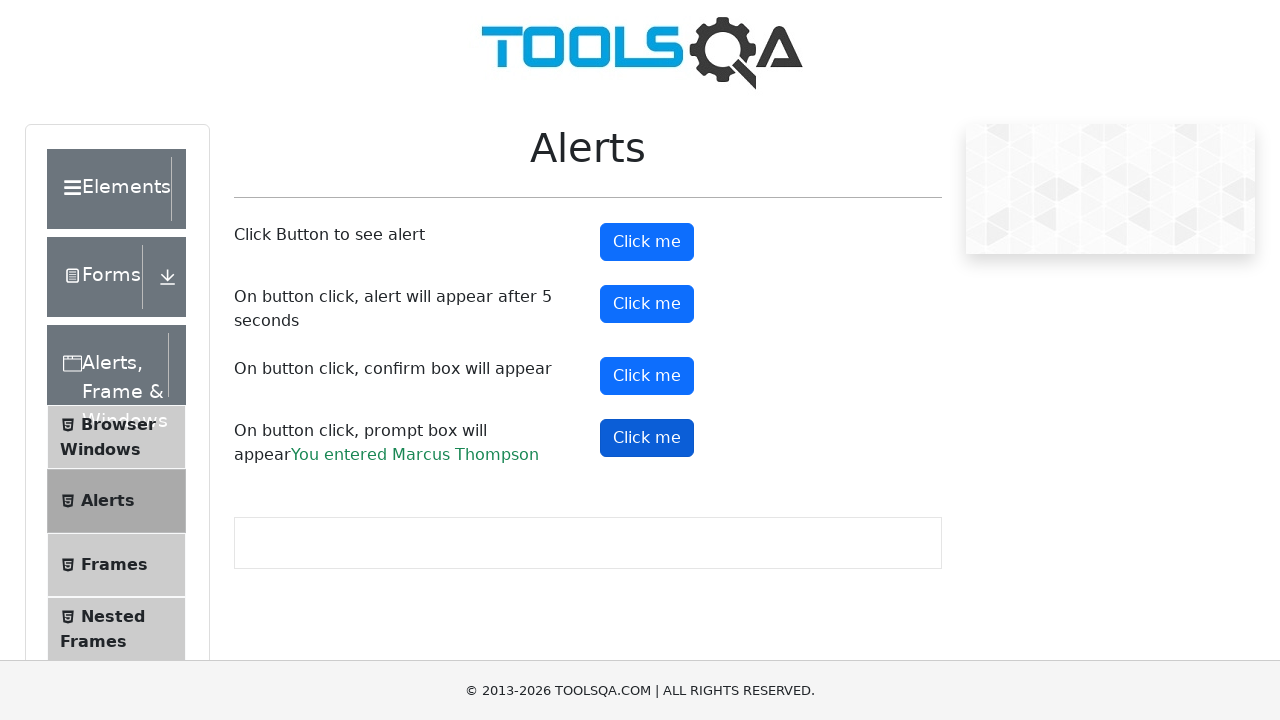

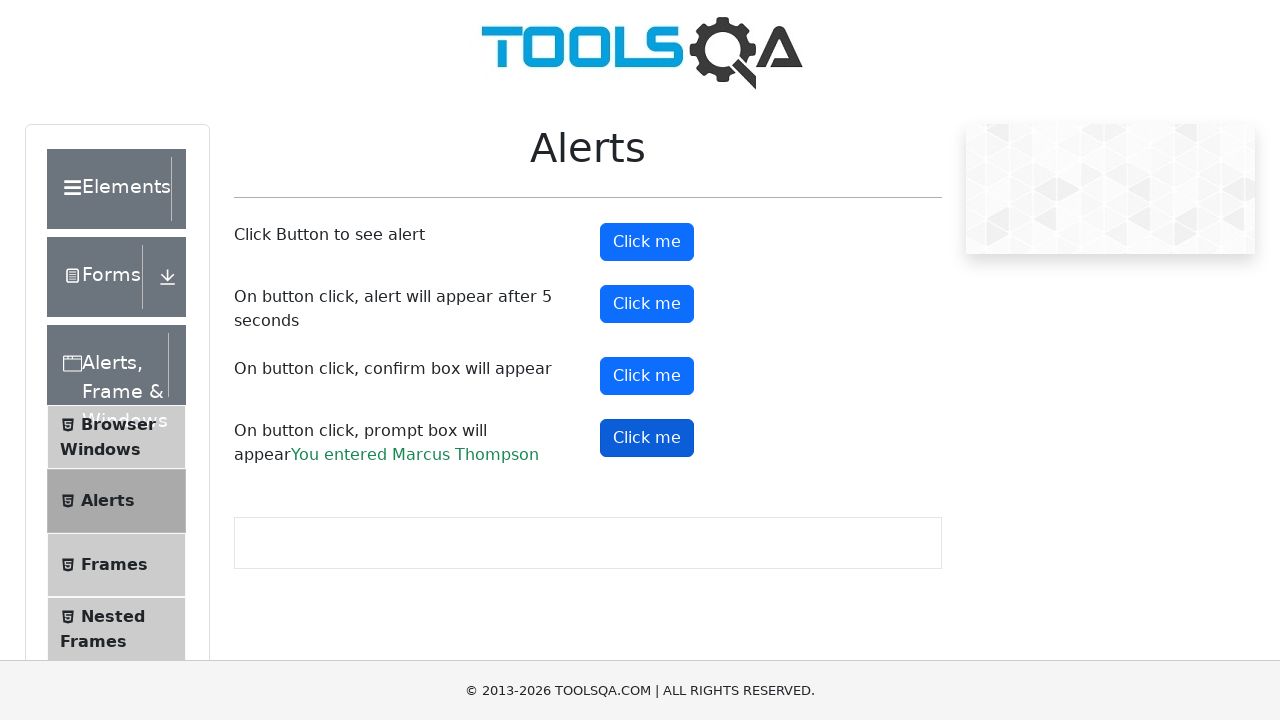